Verifies that the login page heading displays "Login Page" after navigating to the Form Authentication page

Starting URL: https://the-internet.herokuapp.com/

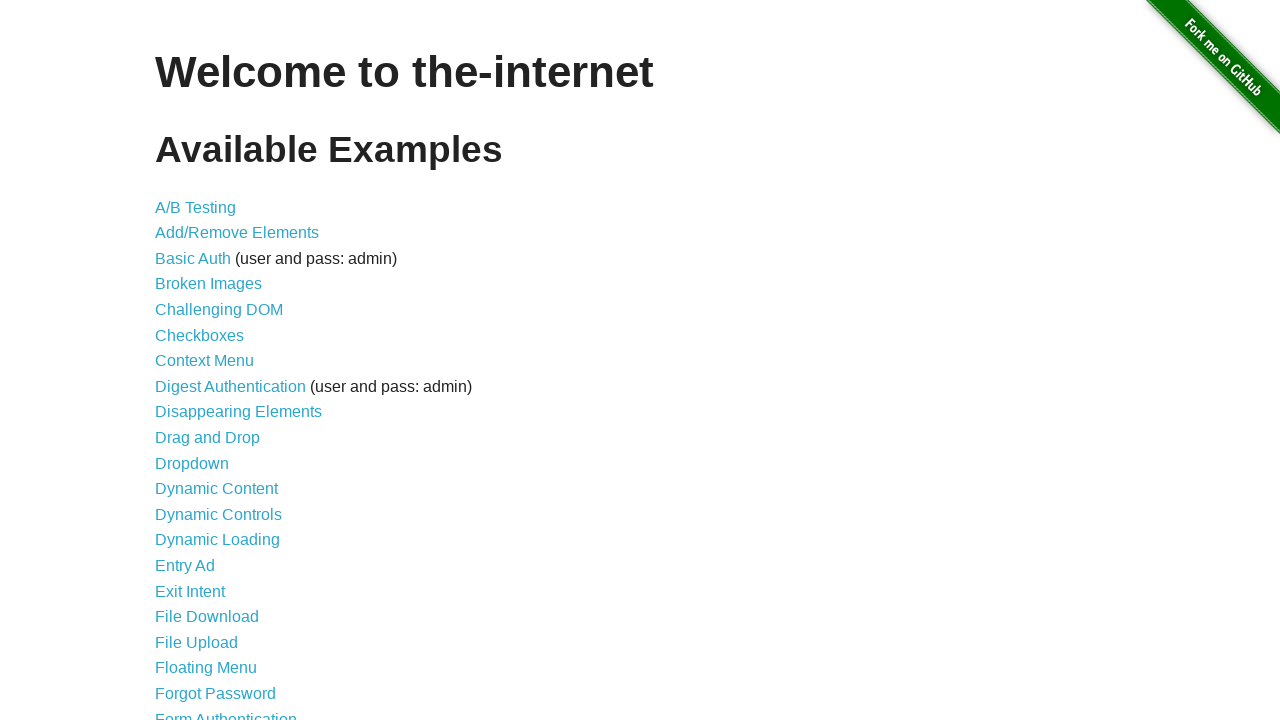

Navigated to the-internet.herokuapp.com home page
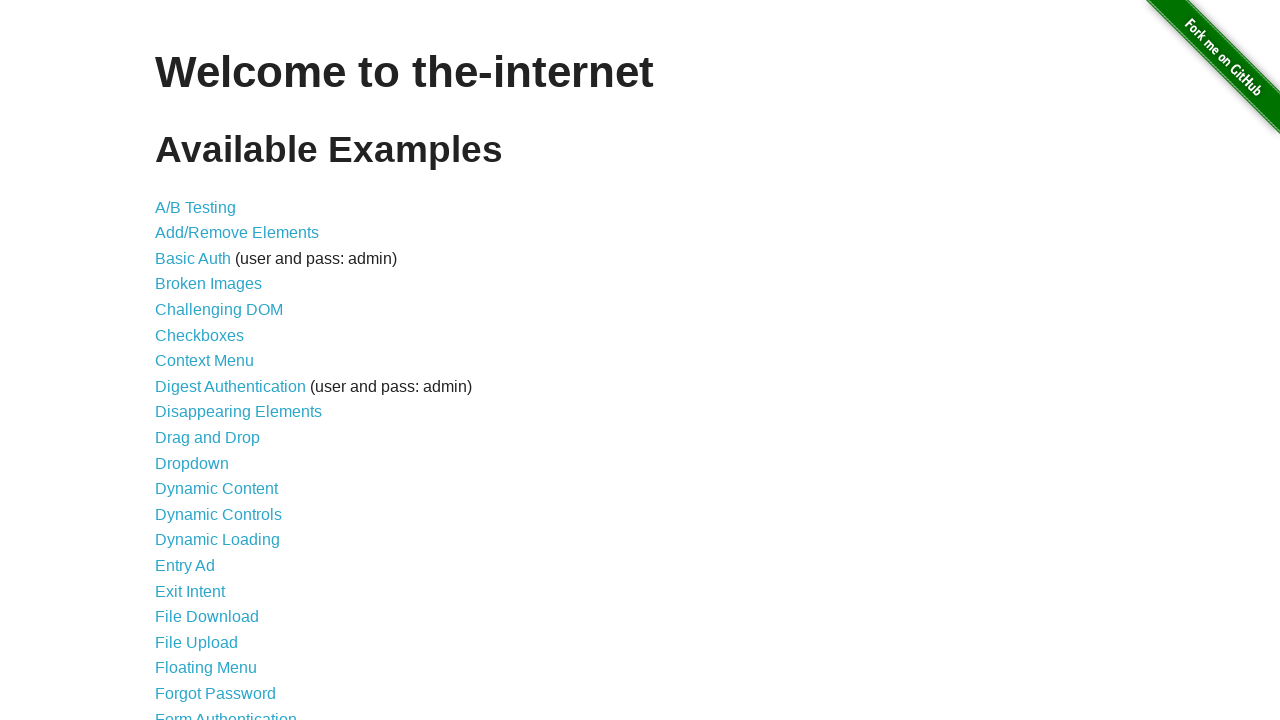

Clicked on Form Authentication link at (226, 712) on xpath=//a[text()="Form Authentication"]
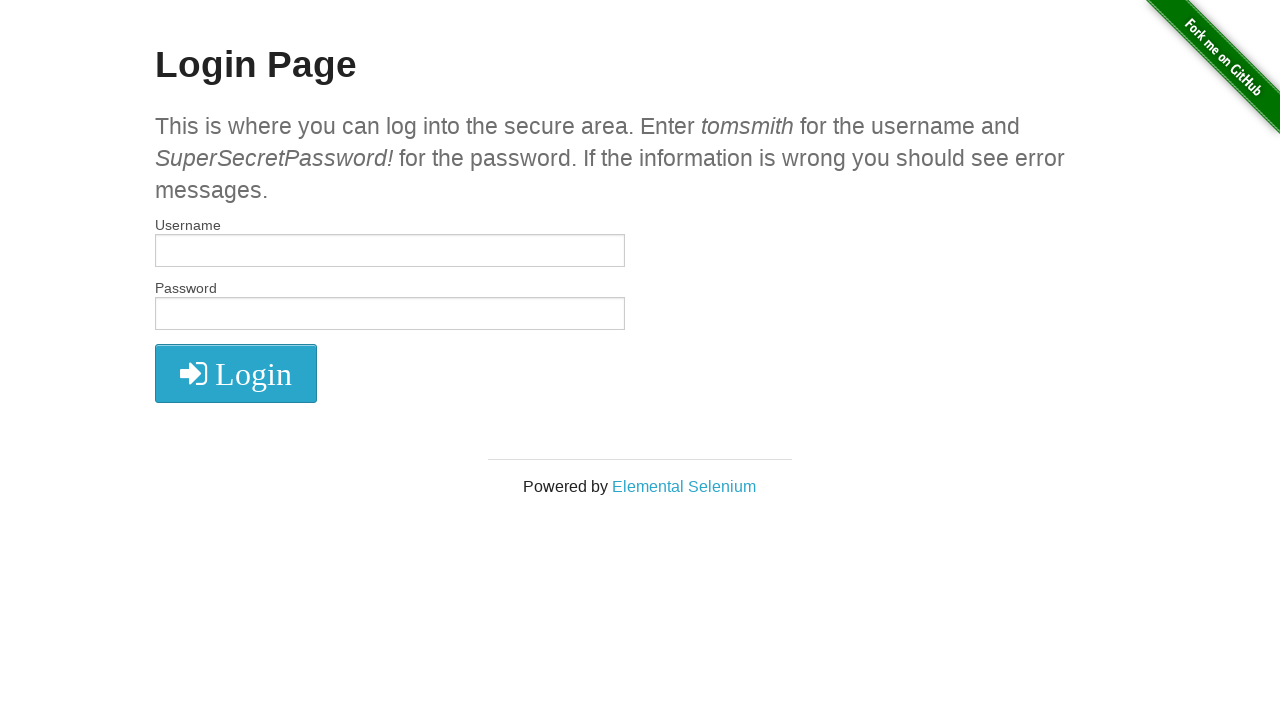

H2 element loaded on the page
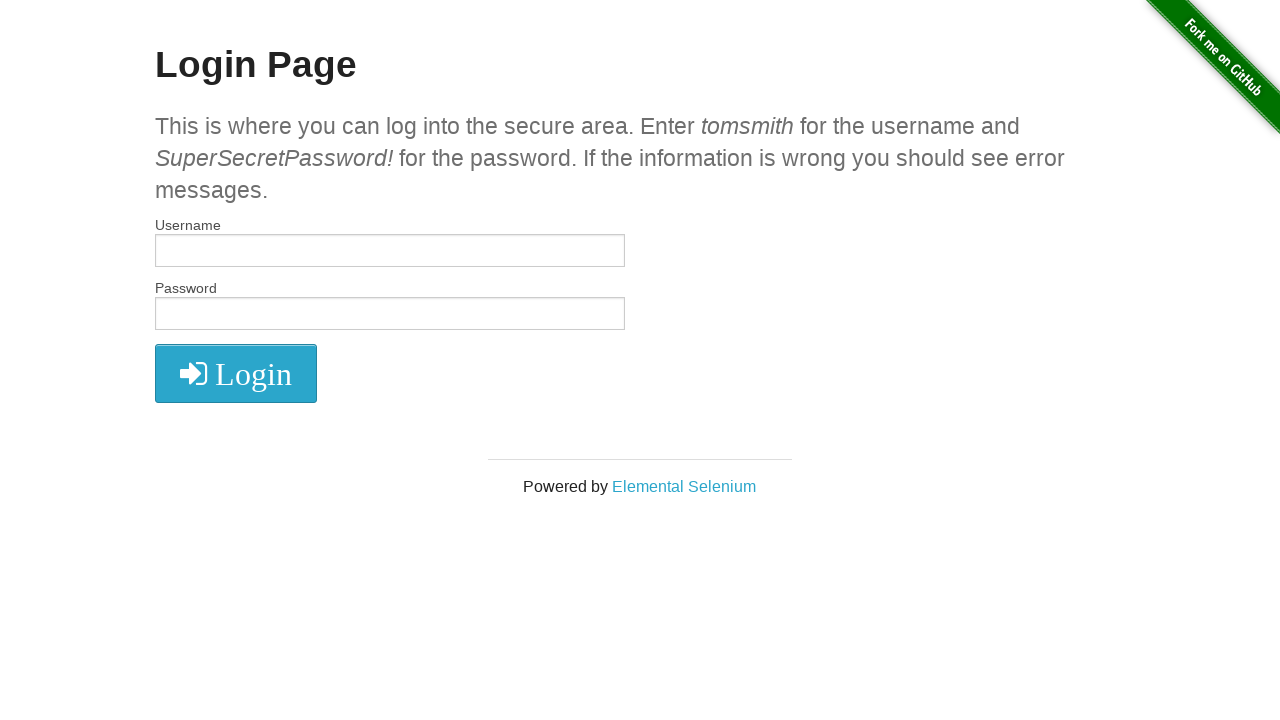

Retrieved h2 text content: 'Login Page'
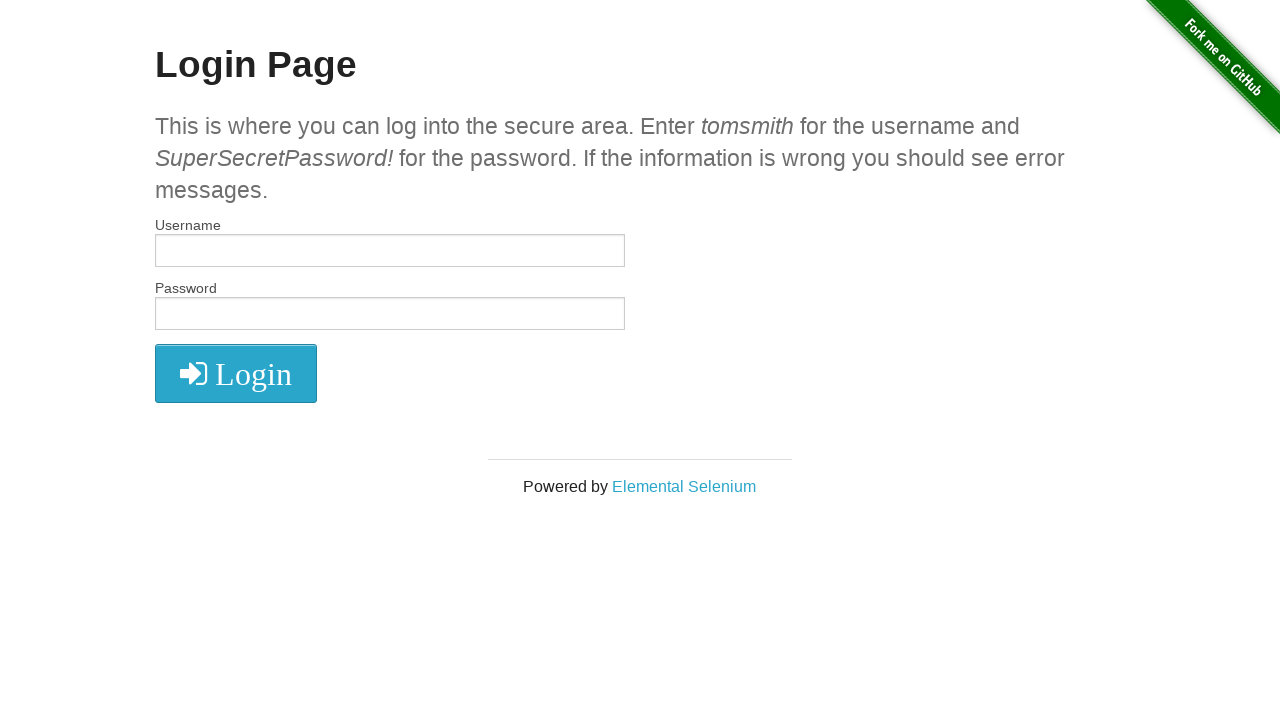

Verified h2 element displays 'Login Page' text
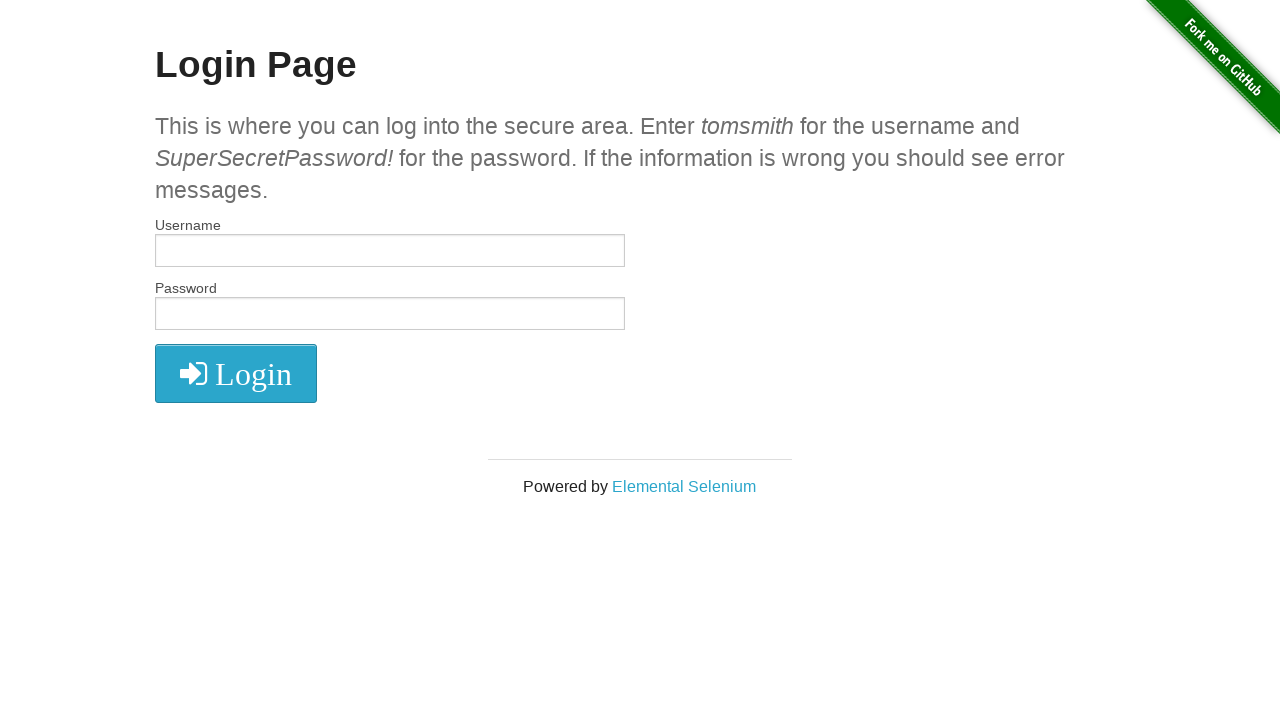

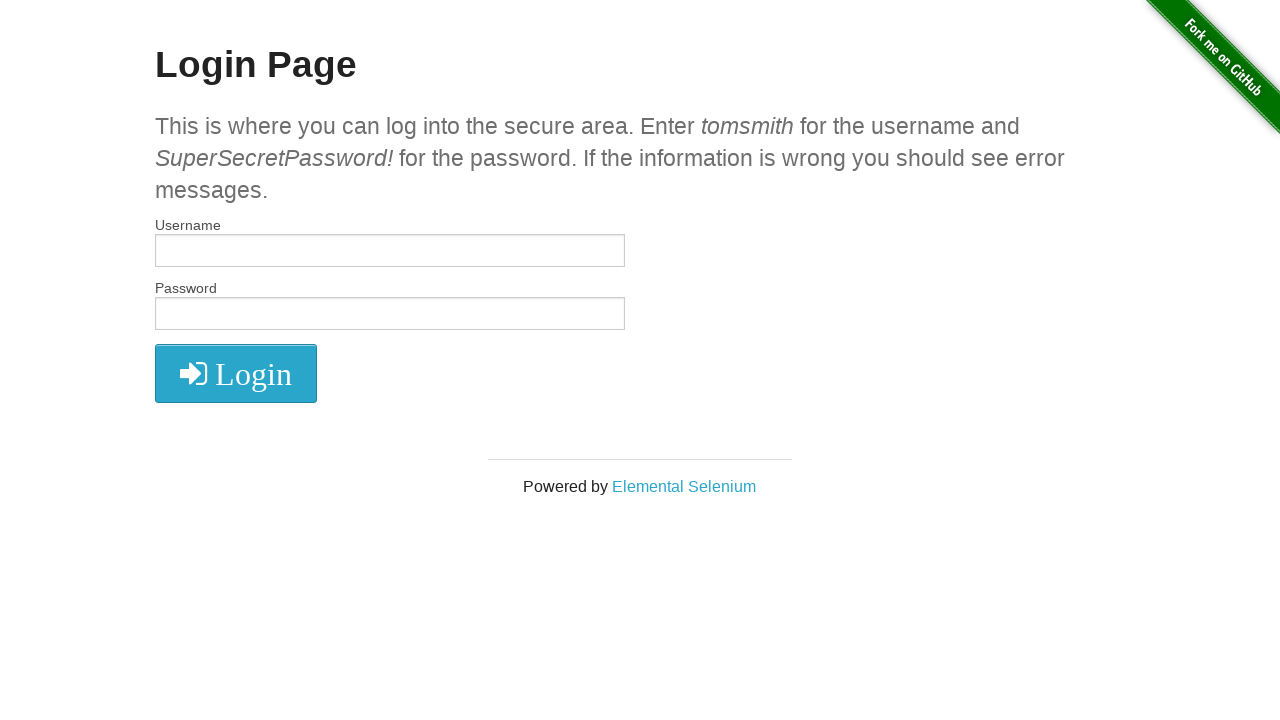